Tests navigation by clicking on a link, verifying the page title, then navigating back and verifying the original page title

Starting URL: https://practice.cydeo.com

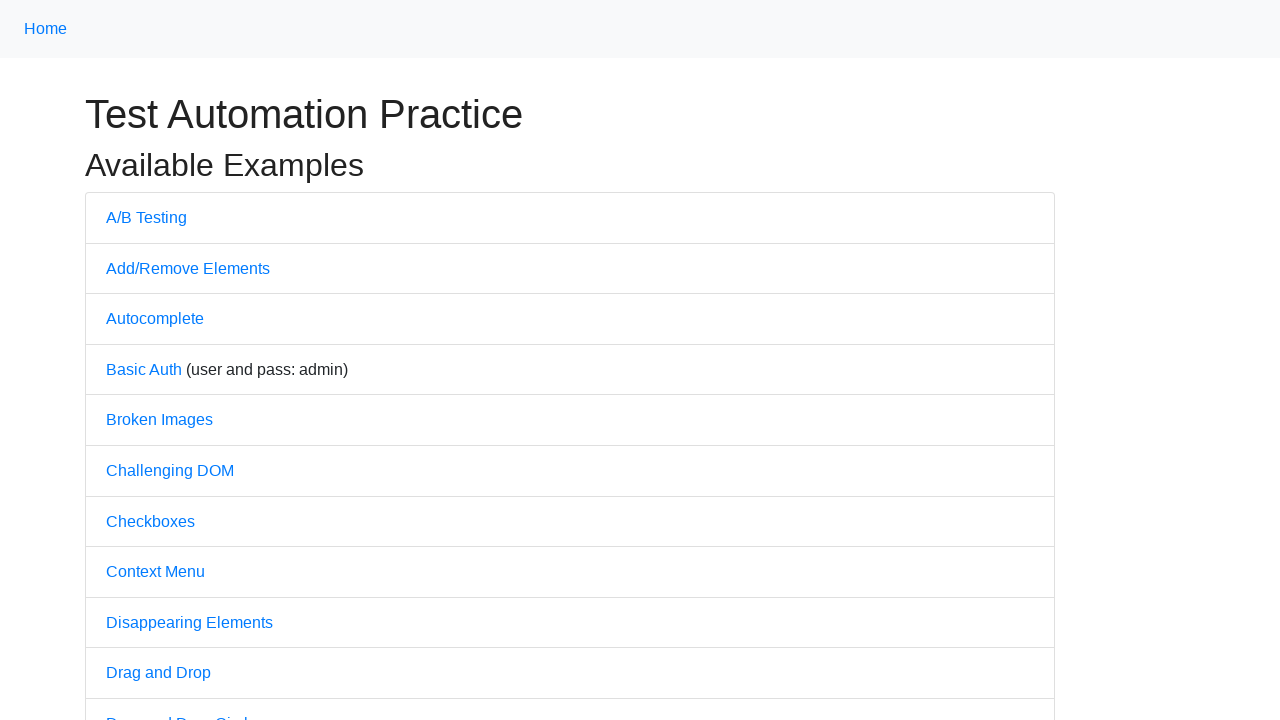

Clicked on 'Multiple Buttons' link at (163, 360) on text=Multiple Buttons
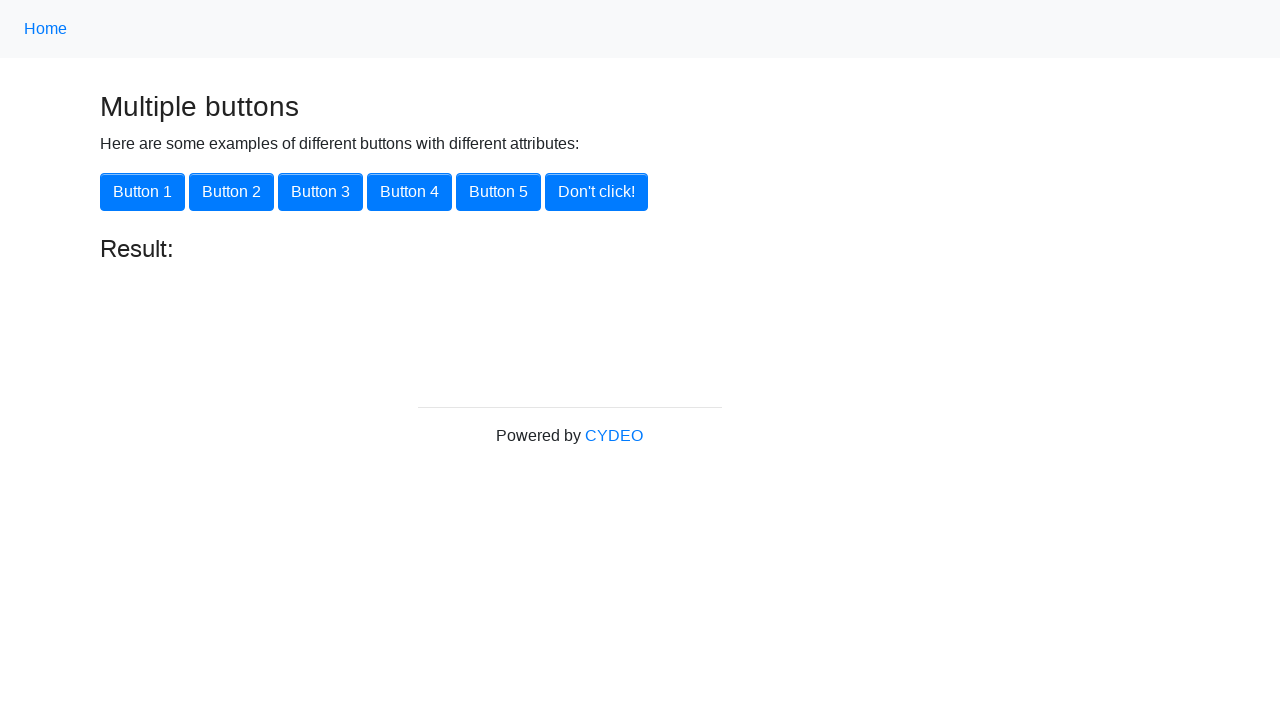

Multiple Buttons page loaded successfully
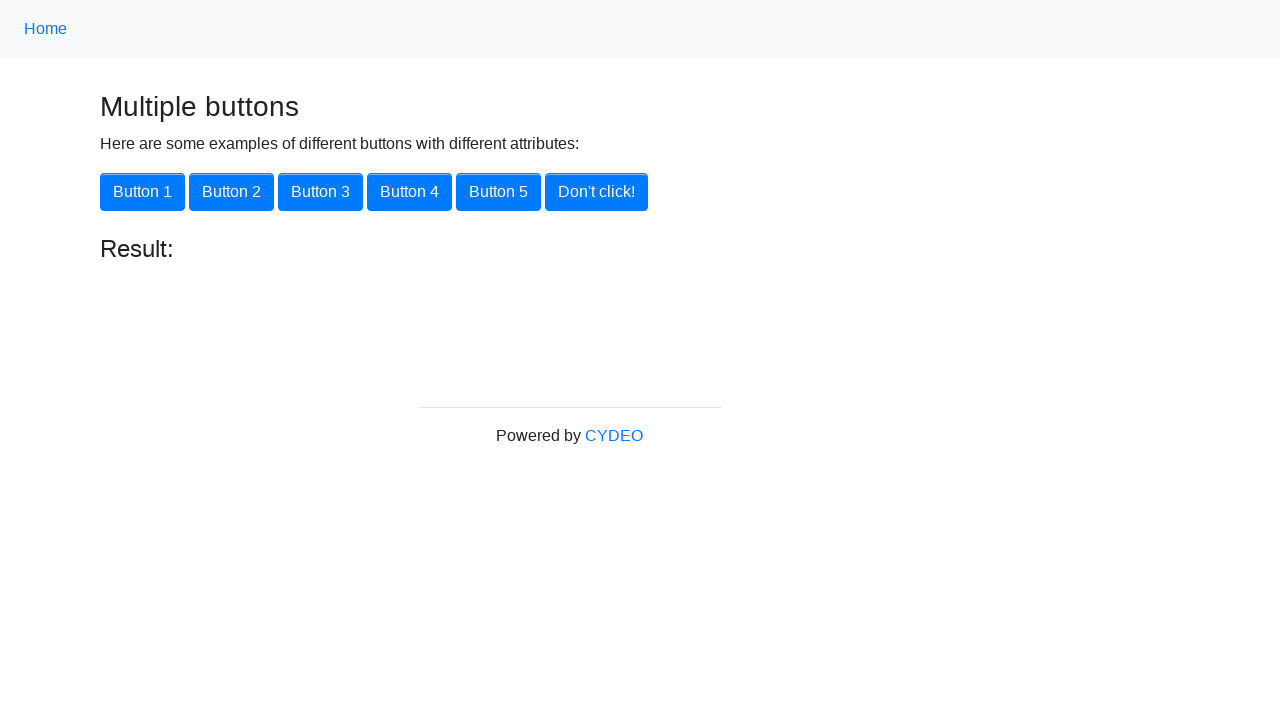

Verified page title is 'Multiple Buttons'
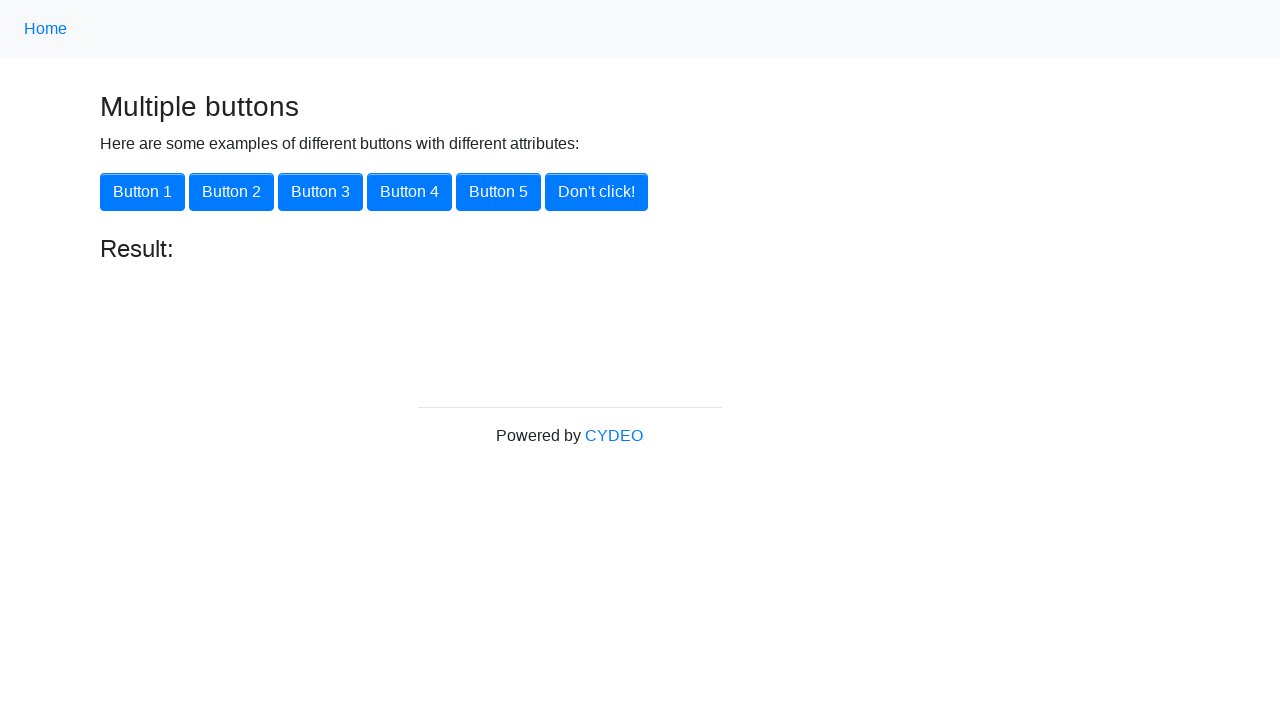

Navigated back to previous page
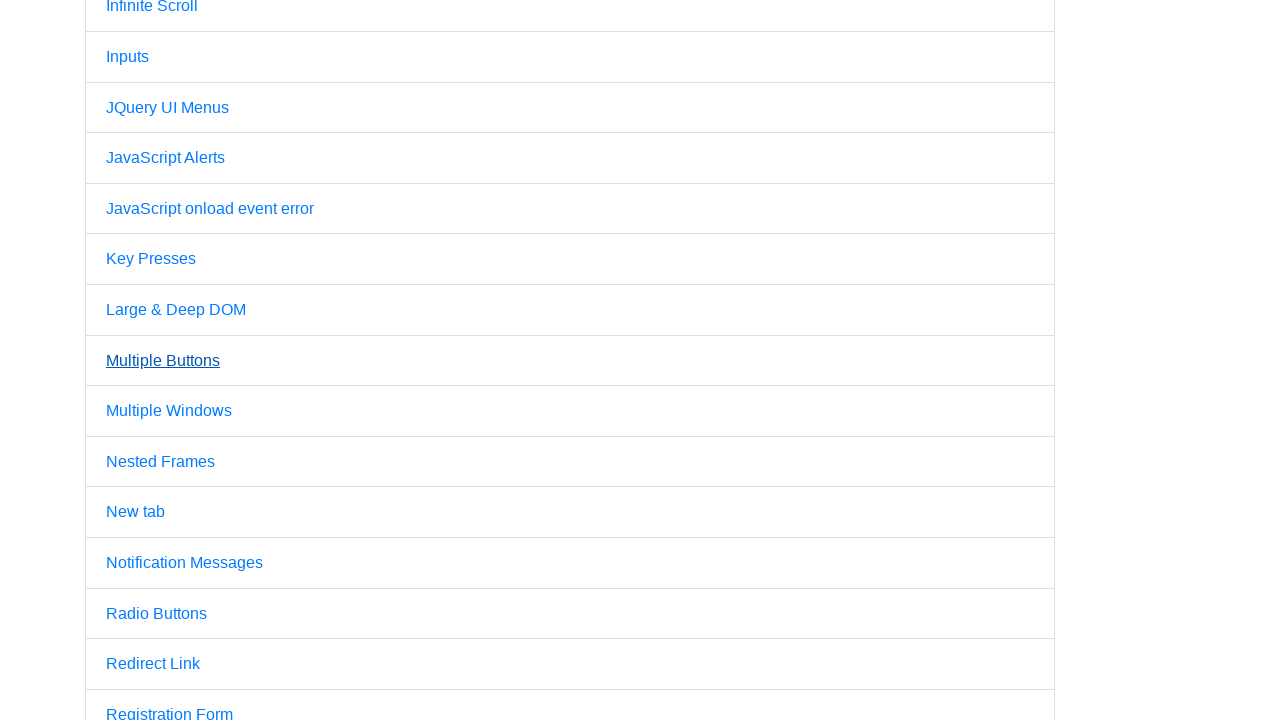

Practice page loaded after navigation back
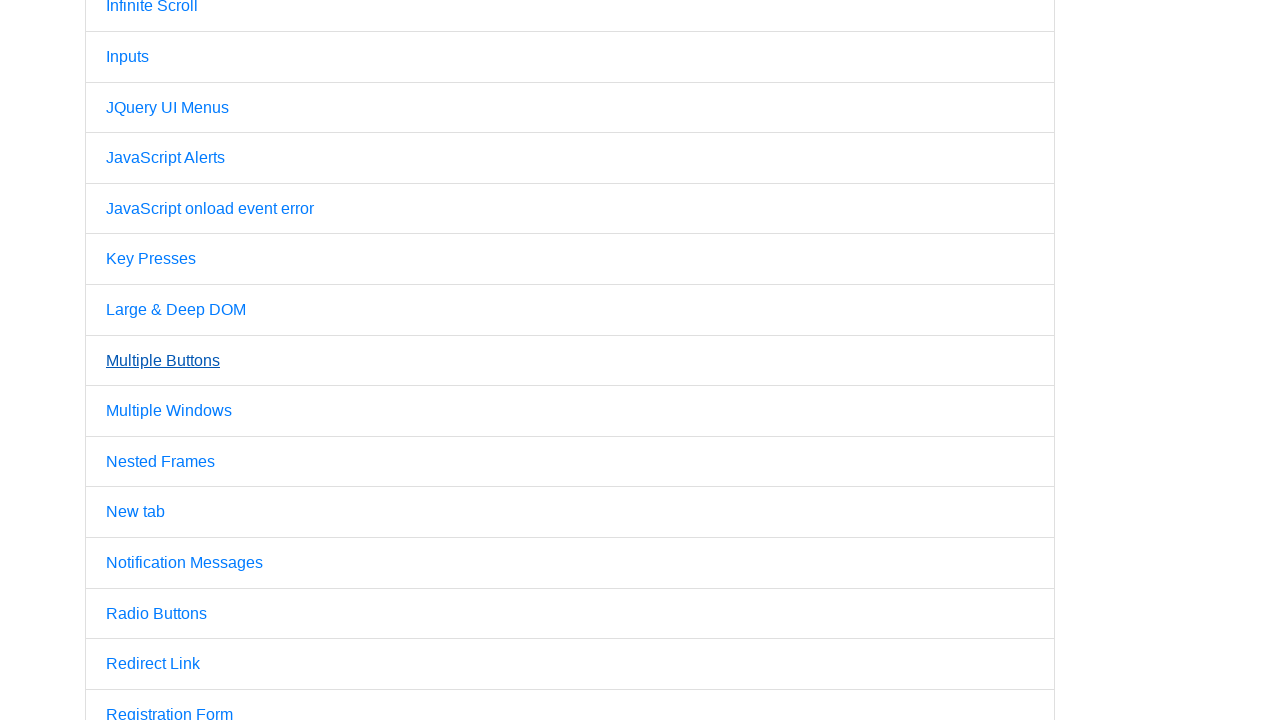

Verified page title is 'Practice' - back on original page
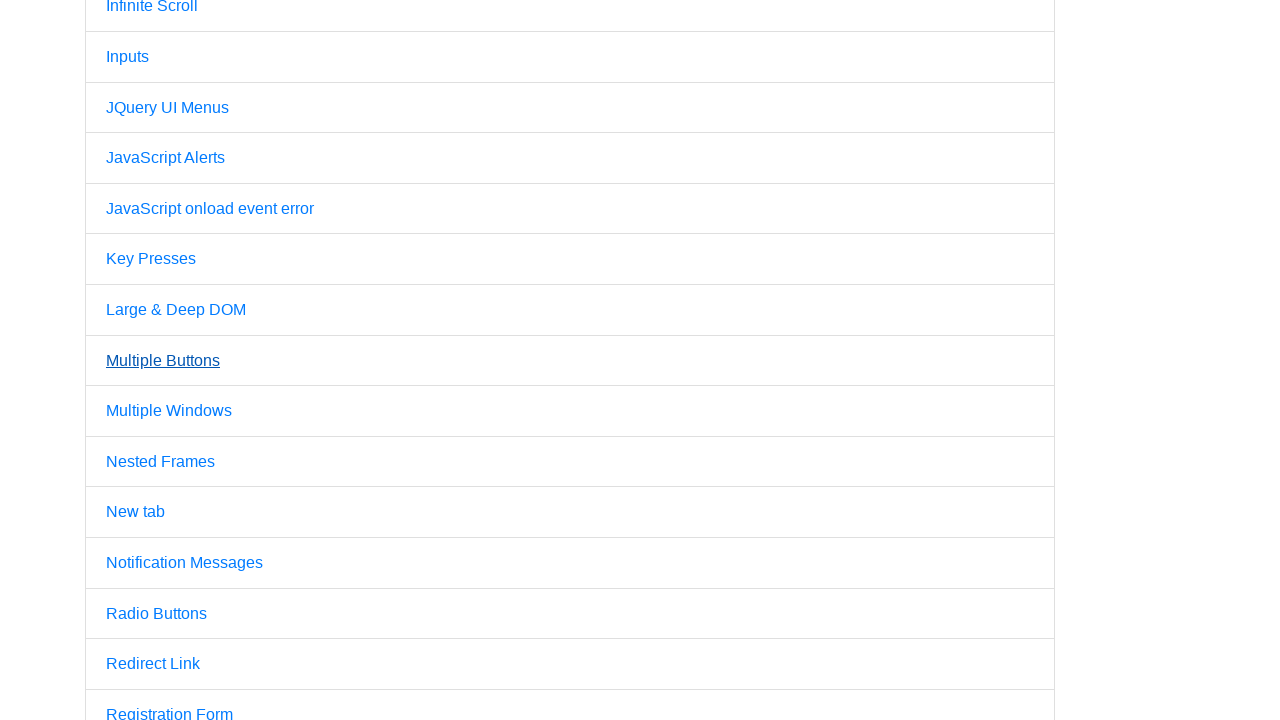

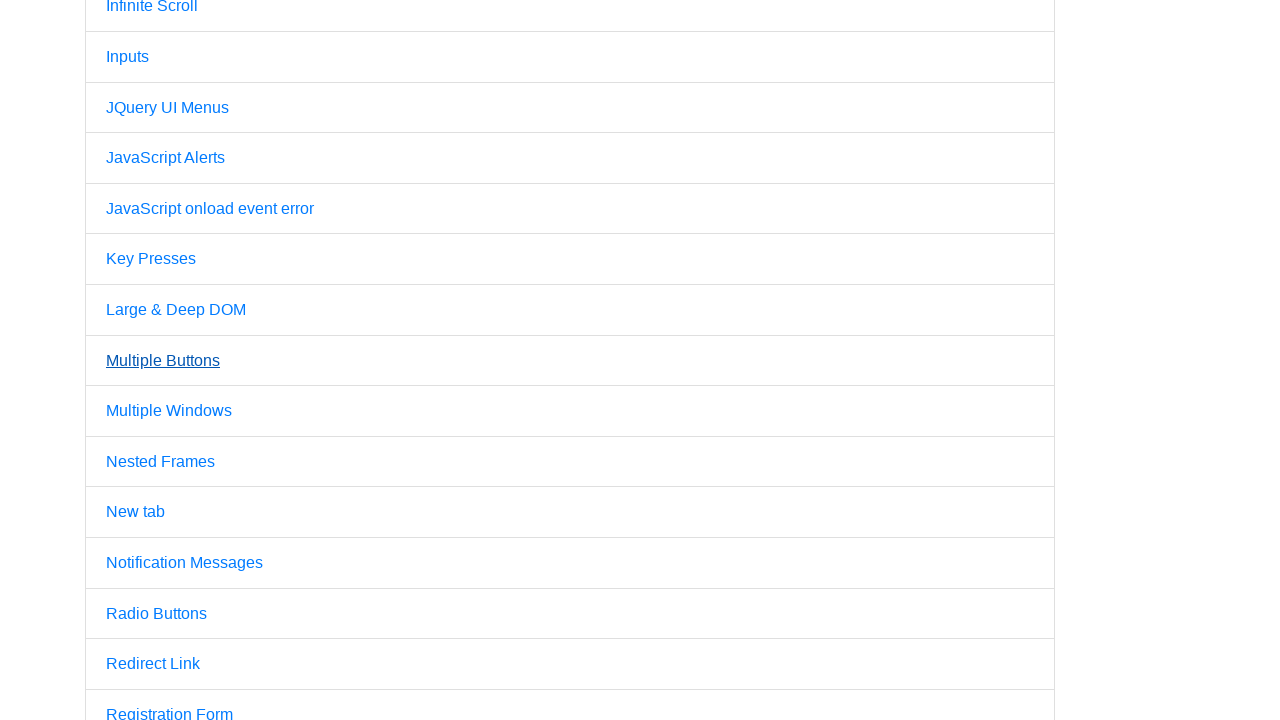